Tests a practice form by filling out various fields including name, email, password, checkbox, dropdown selection, radio button, date picker, and submitting the form to verify success message appears.

Starting URL: https://rahulshettyacademy.com/angularpractice/

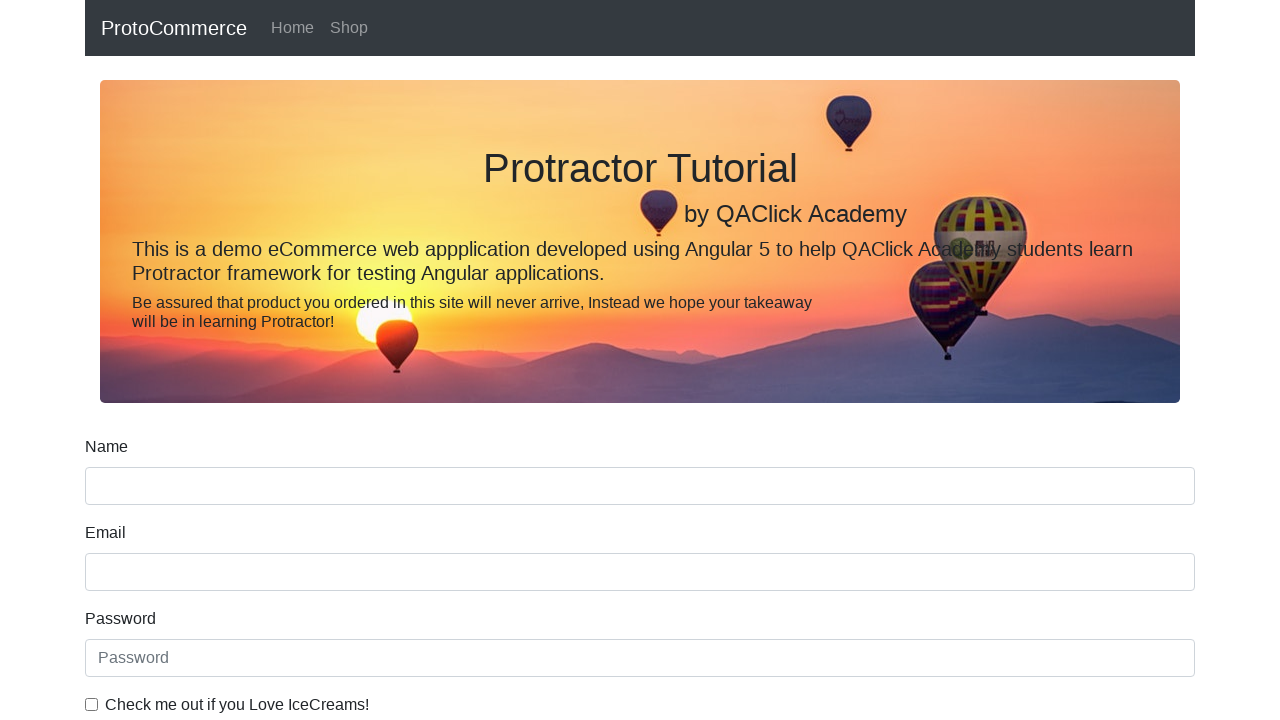

Filled name field with 'Mahatma Gandhi' on input[name='name']
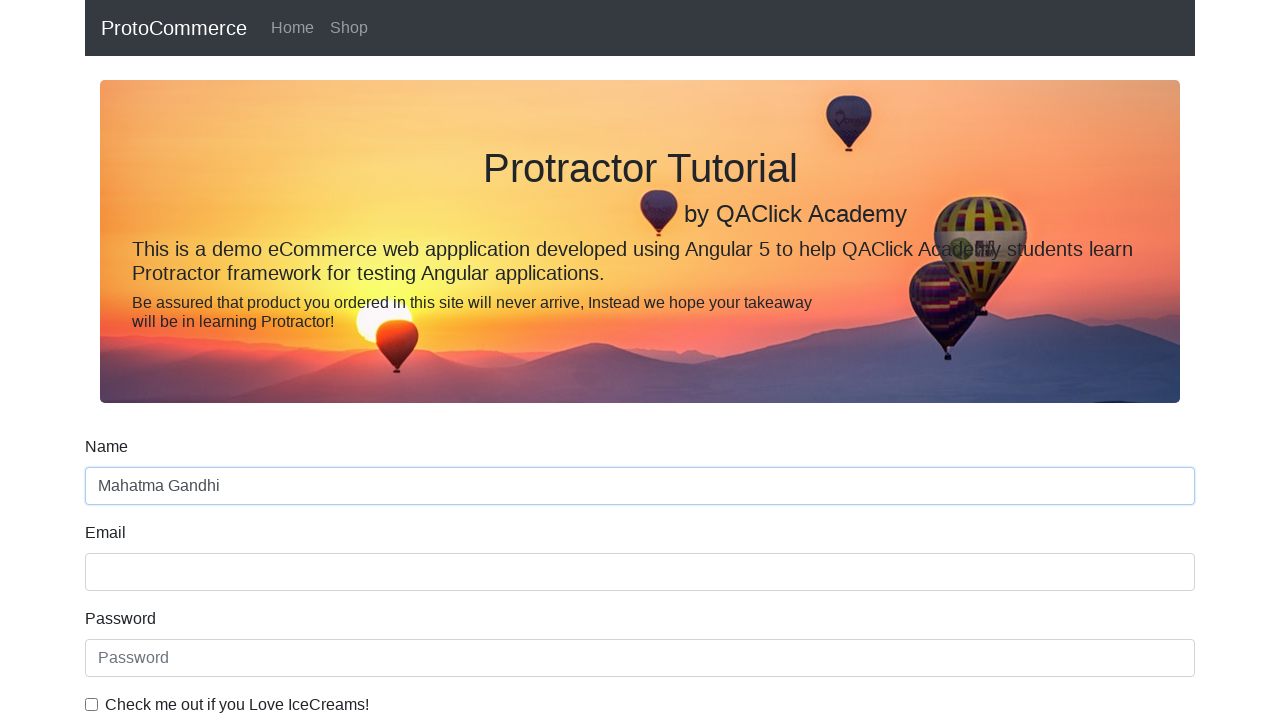

Filled email field with 'gandhi@hindu.com' on input[name='email']
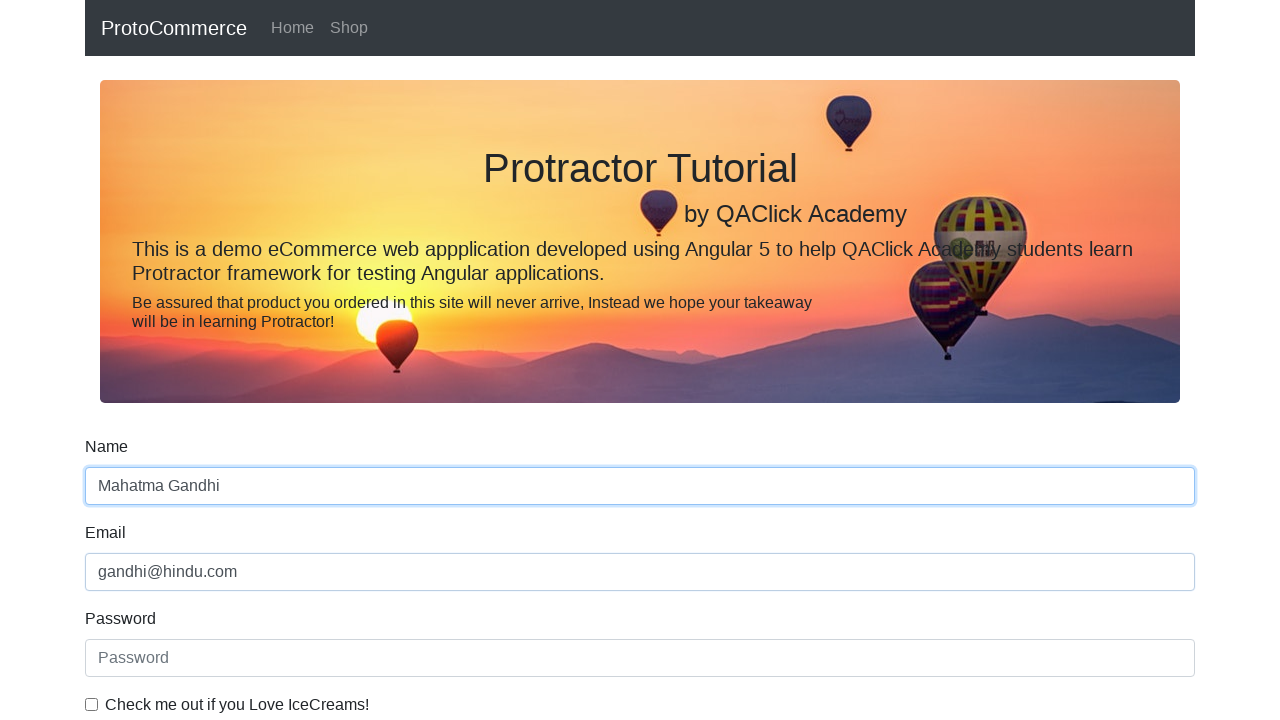

Filled password field with 'secretPassword' on #exampleInputPassword1
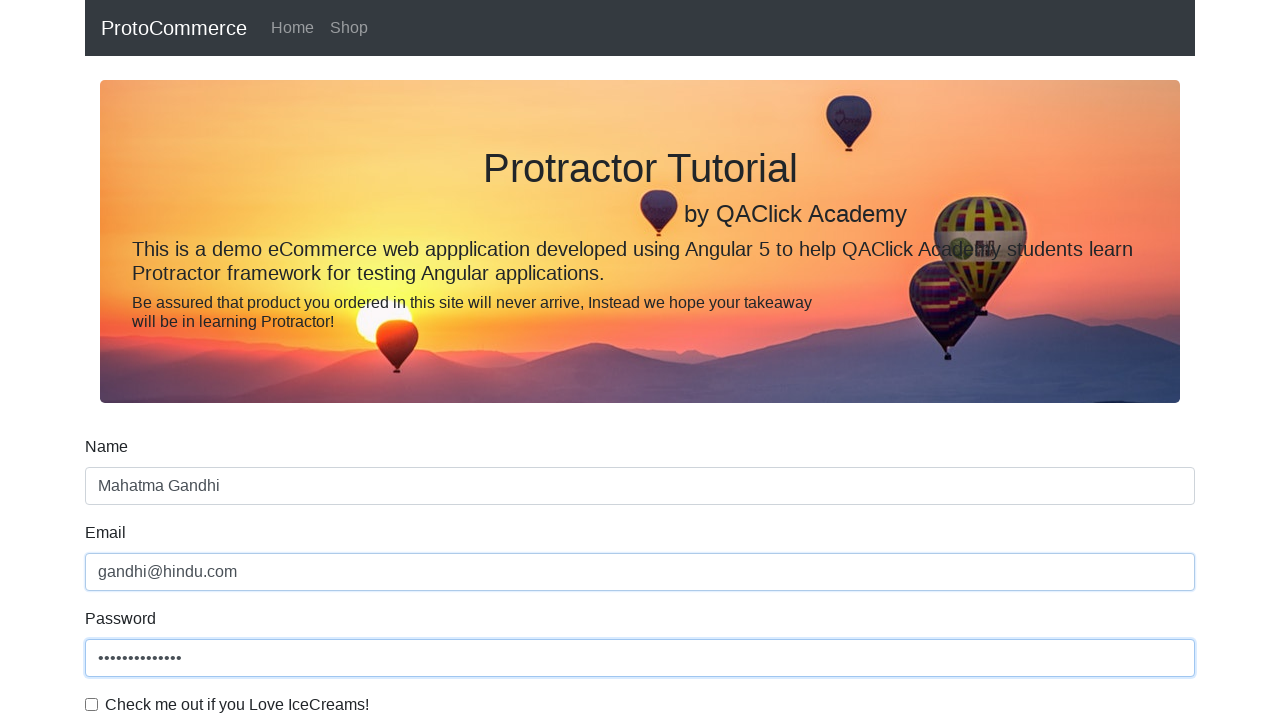

Clicked checkbox to enable agreement at (92, 704) on input[type='checkbox']
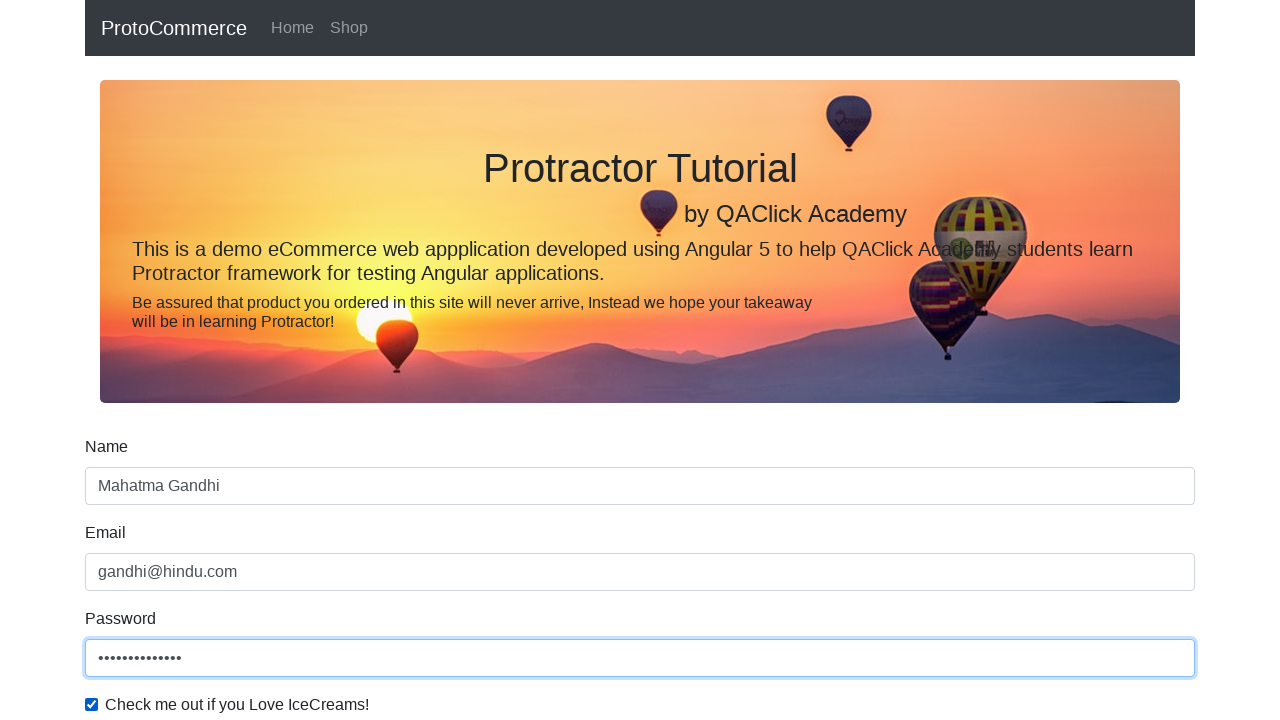

Selected second option from dropdown menu on #exampleFormControlSelect1
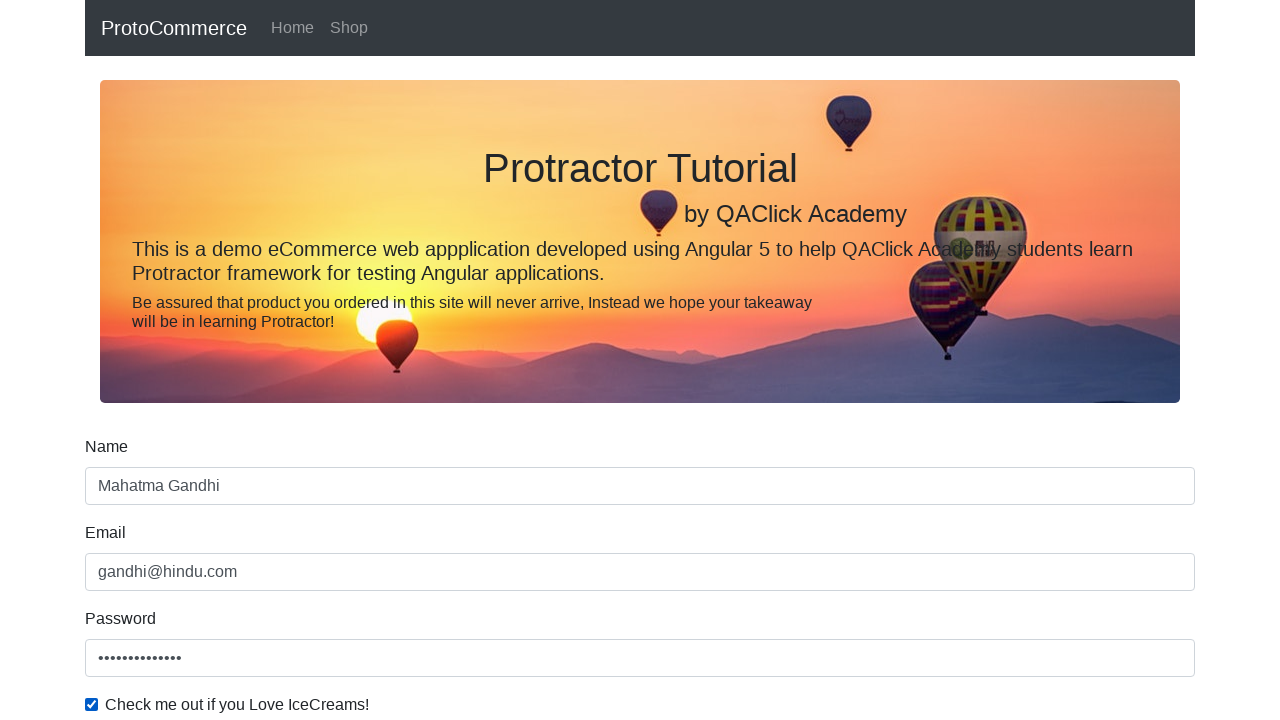

Selected first radio button option at (238, 360) on #inlineRadio1
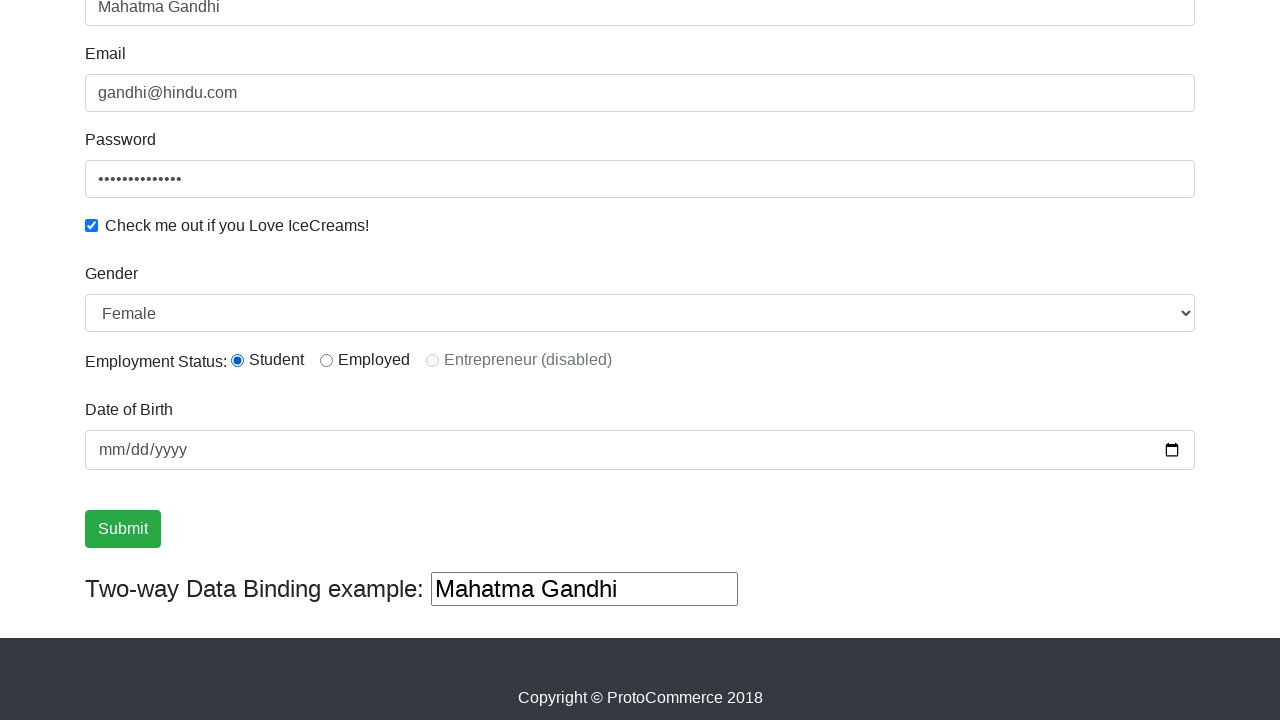

Filled date field with '2024-03-15' on input[type='date']
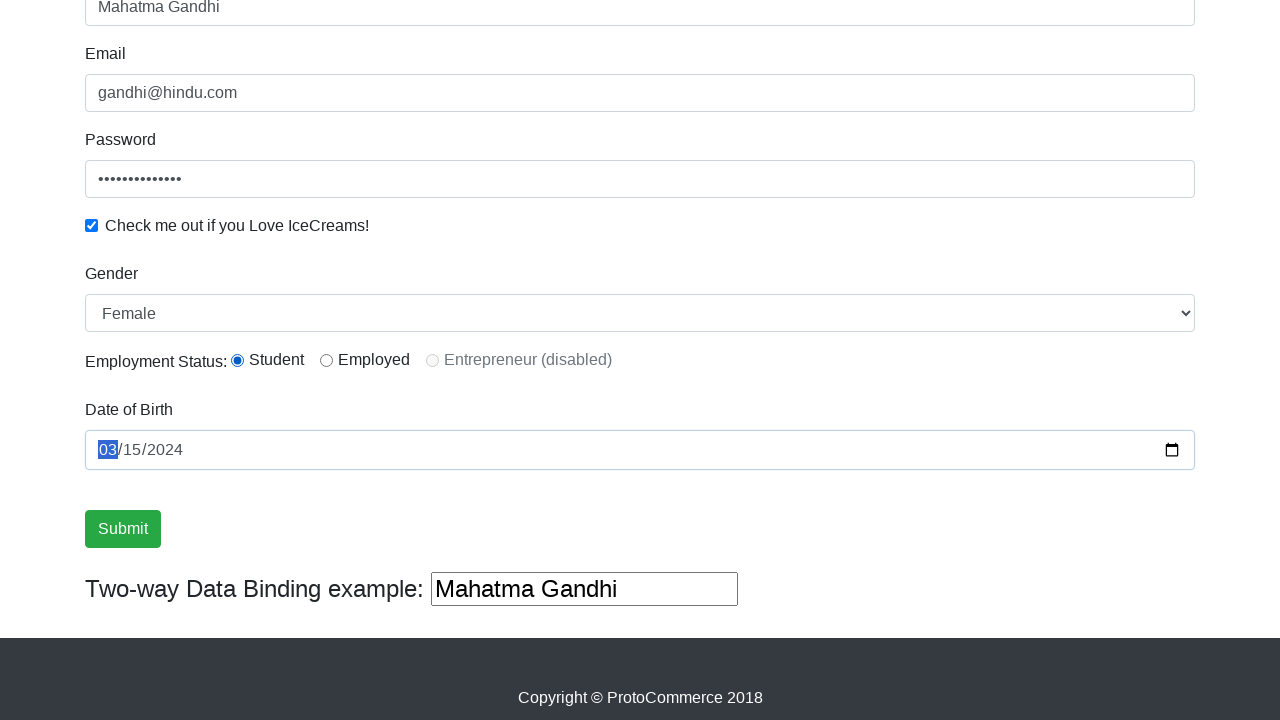

Clicked Submit button to submit the practice form at (123, 529) on input[value='Submit']
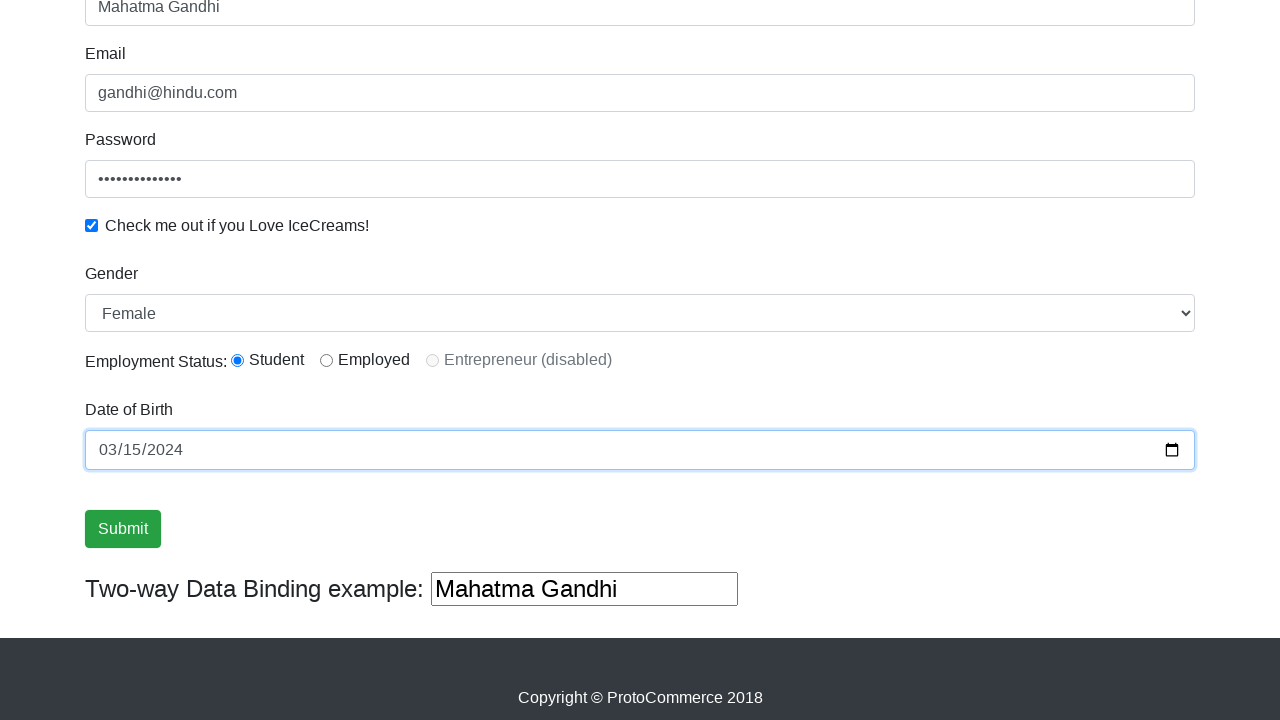

Success alert message appeared, form submission verified
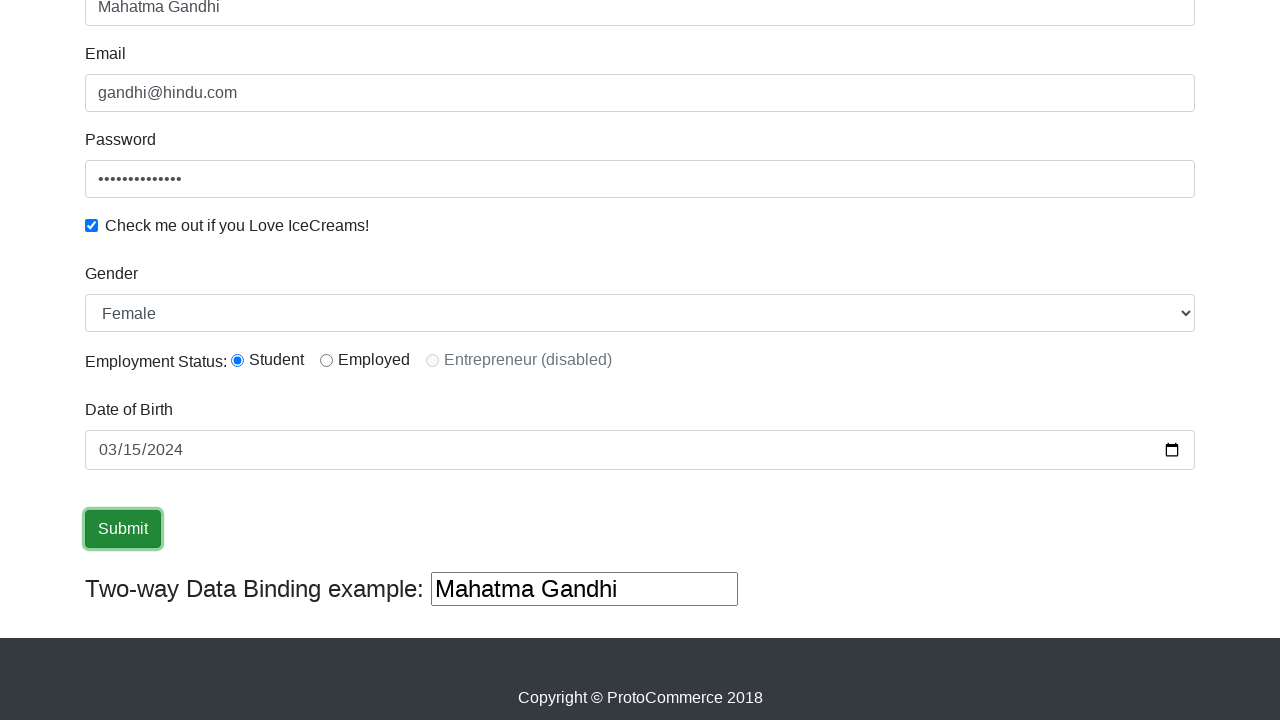

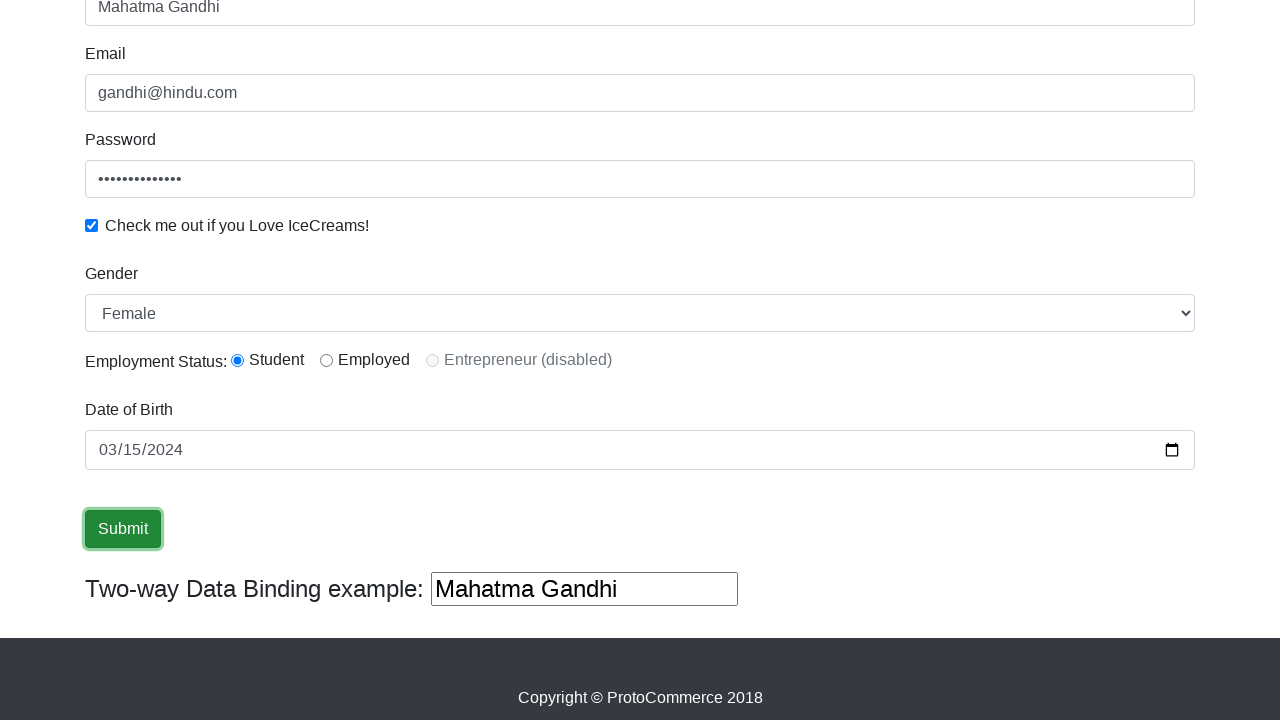